Tests Text Box form validation with invalid email format, verifying that the email field shows red border and output is not displayed.

Starting URL: https://demoqa.com/

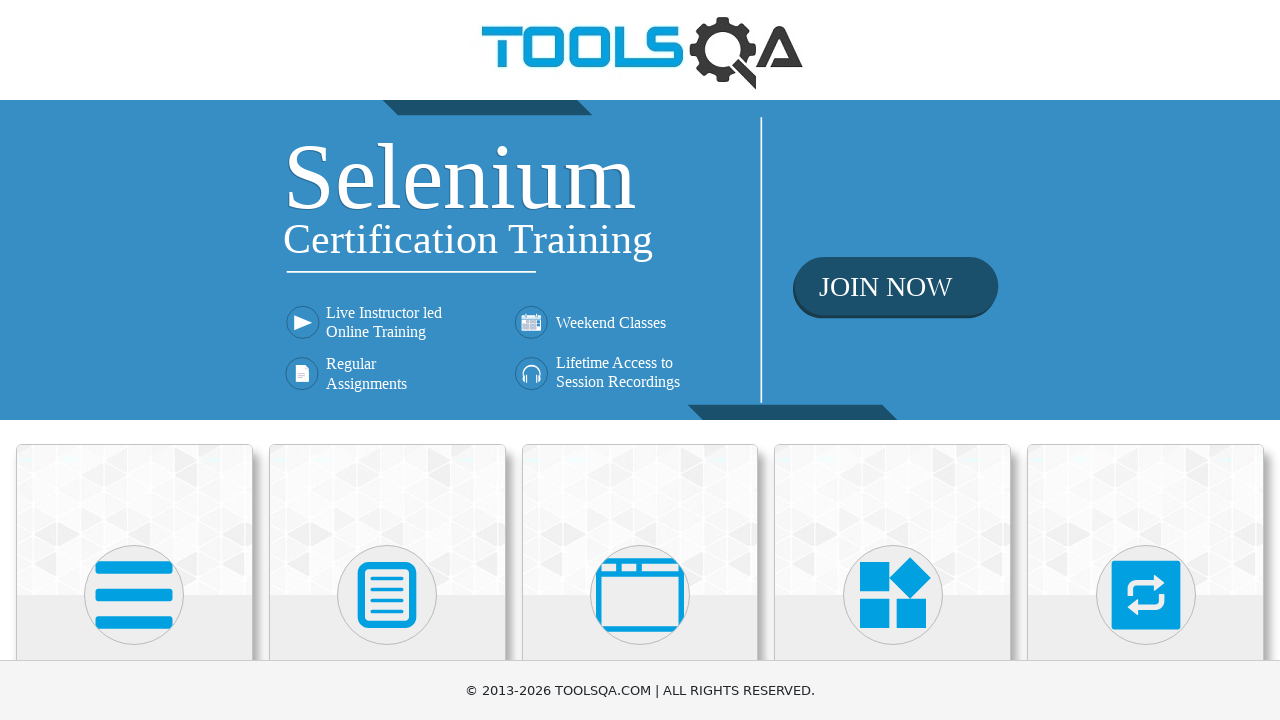

Clicked on Elements menu on HomePage at (134, 360) on text=Elements
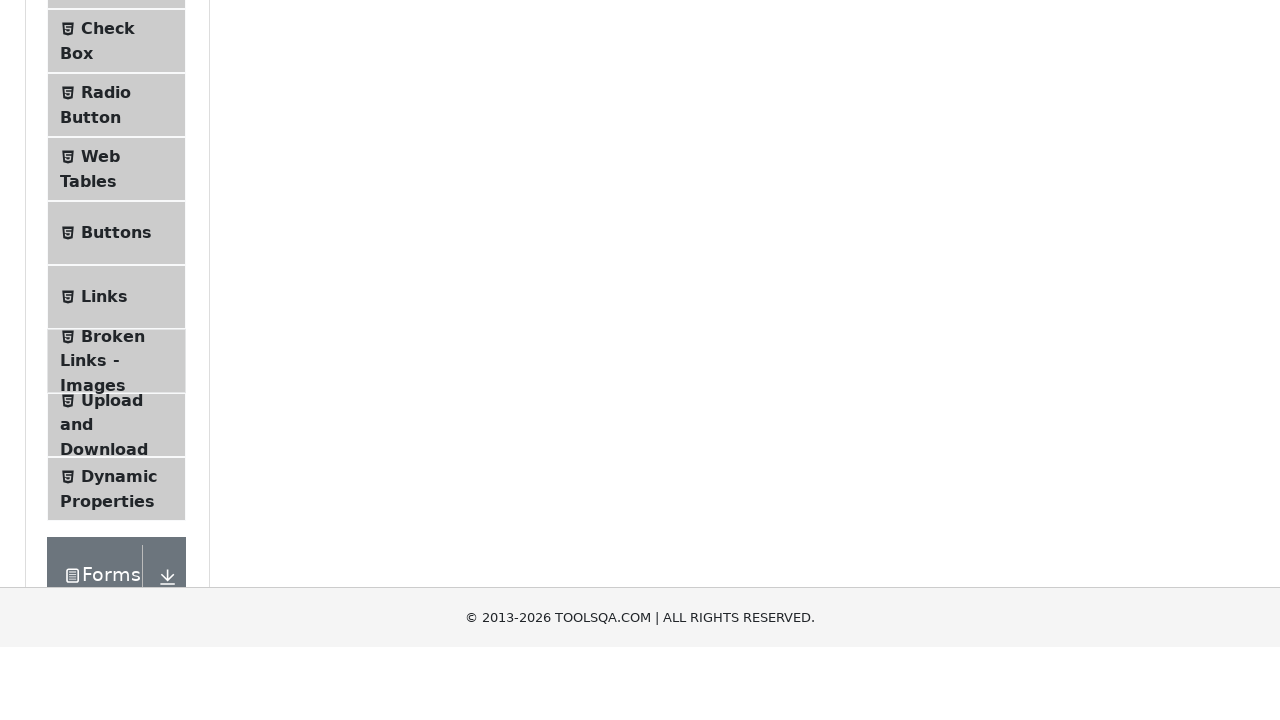

Clicked on Text Box in left menu at (119, 261) on text=Text Box
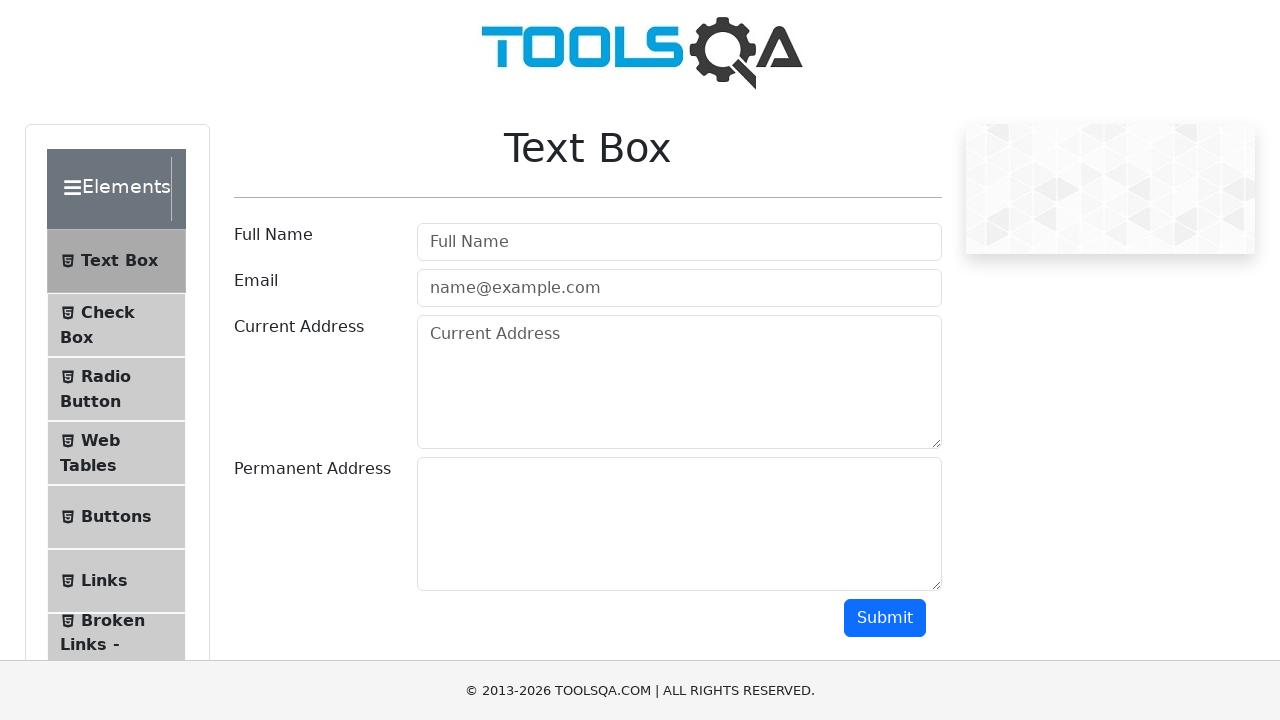

Filled userName field with 'Nguyen Van A' on #userName
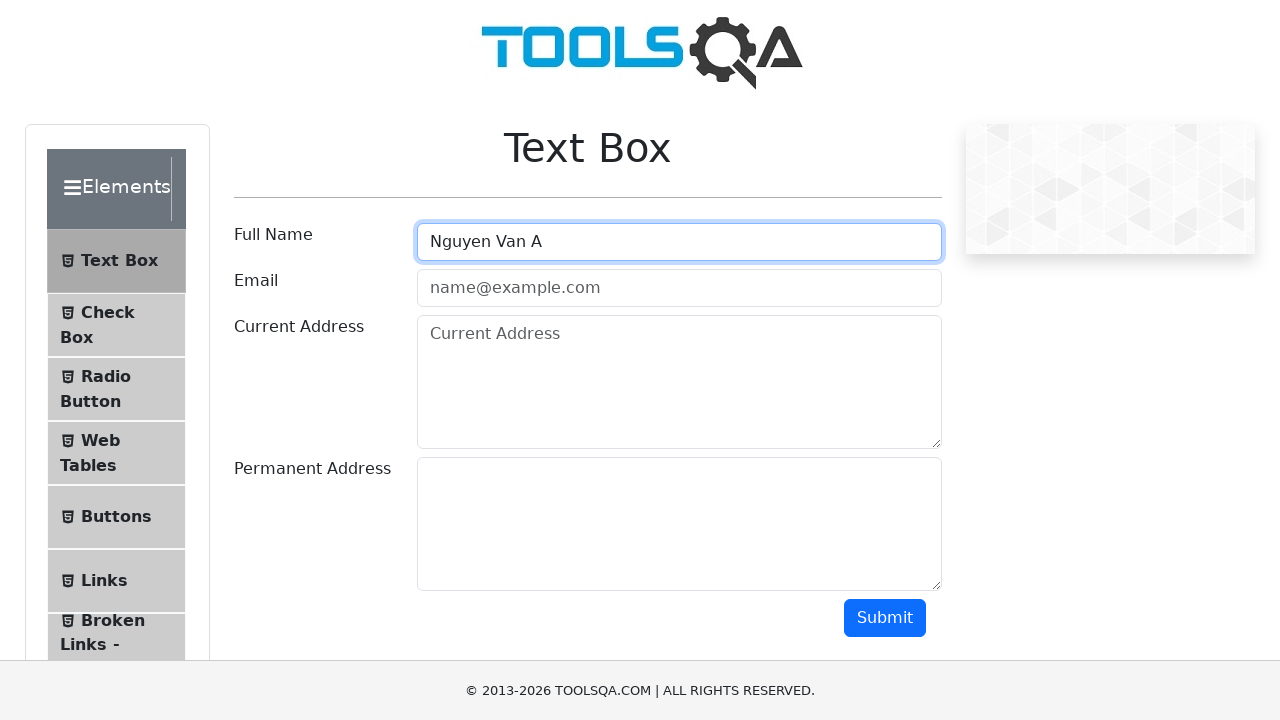

Filled userEmail field with invalid email 'user@' on #userEmail
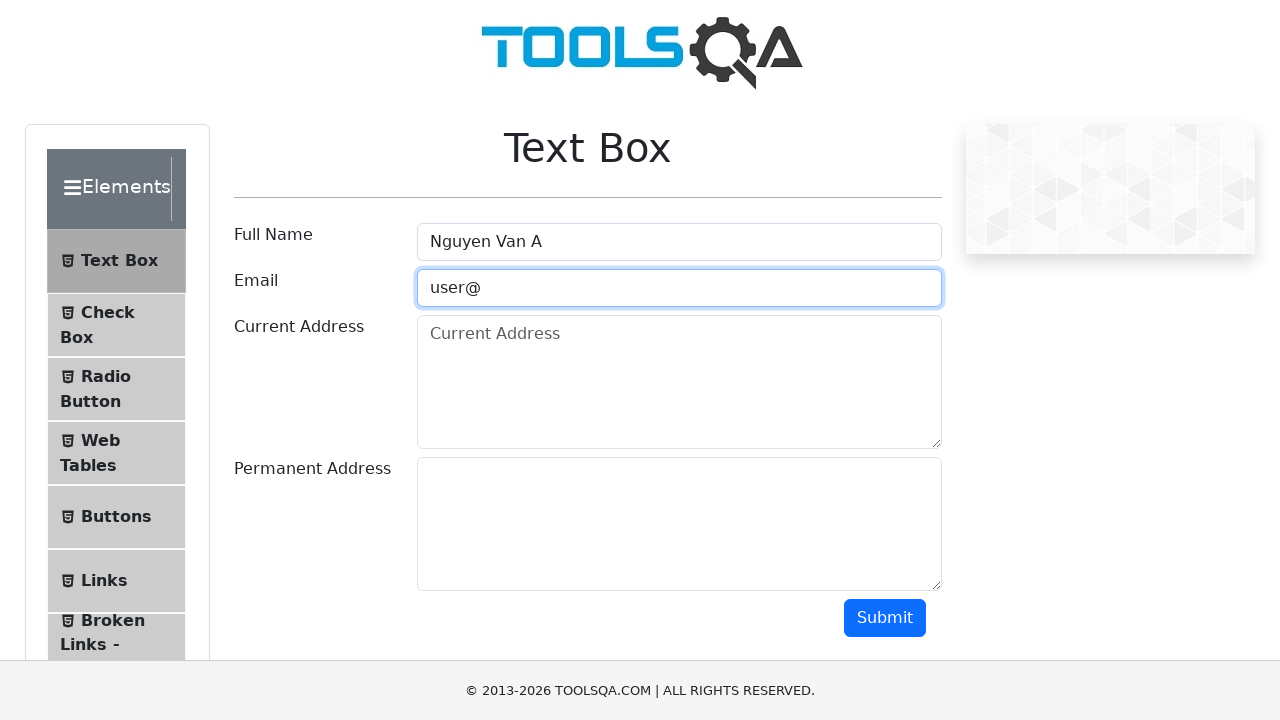

Filled currentAddress field with '12 Nguyen Trai' on #currentAddress
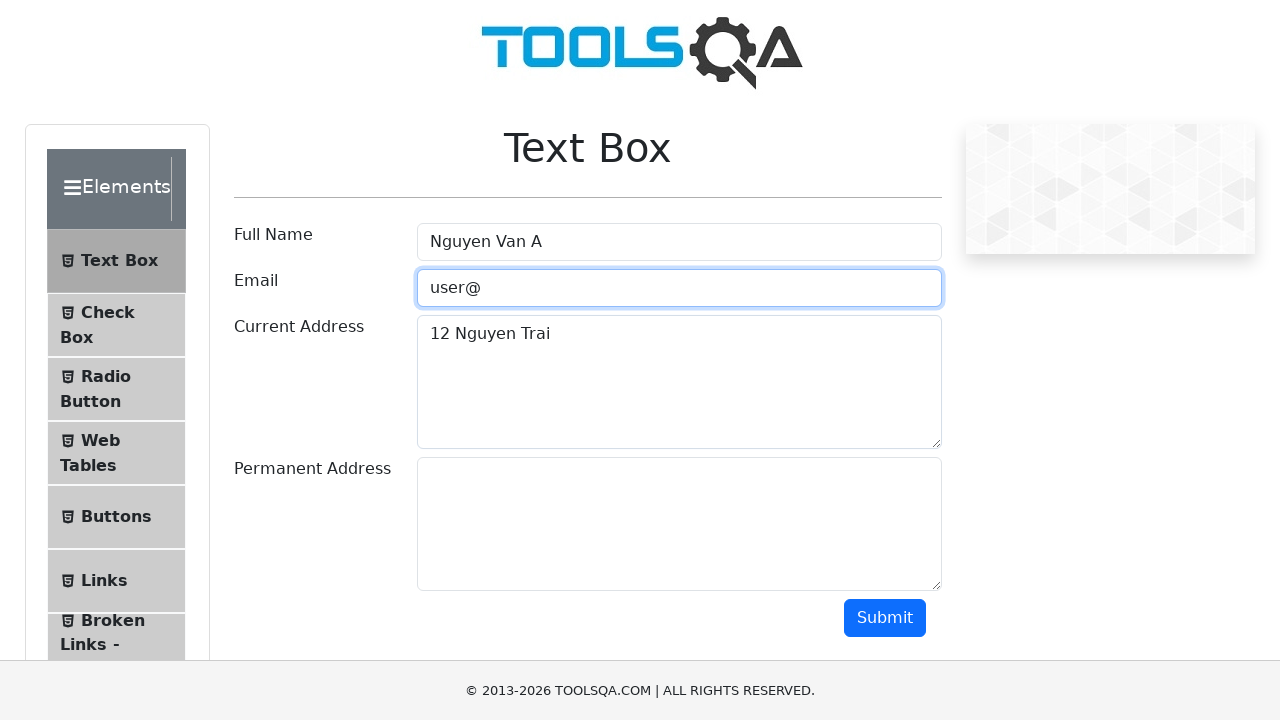

Filled permanentAddress field with '34 Le Loi' on #permanentAddress
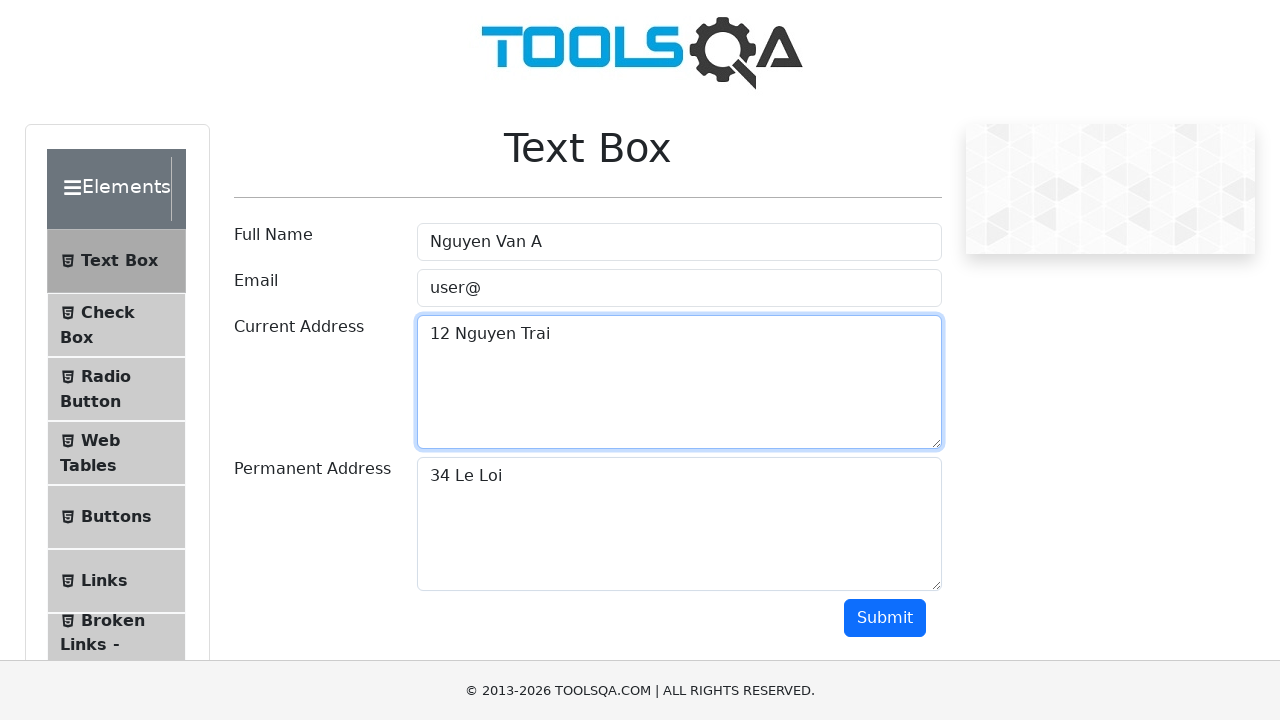

Clicked submit button at (885, 618) on #submit
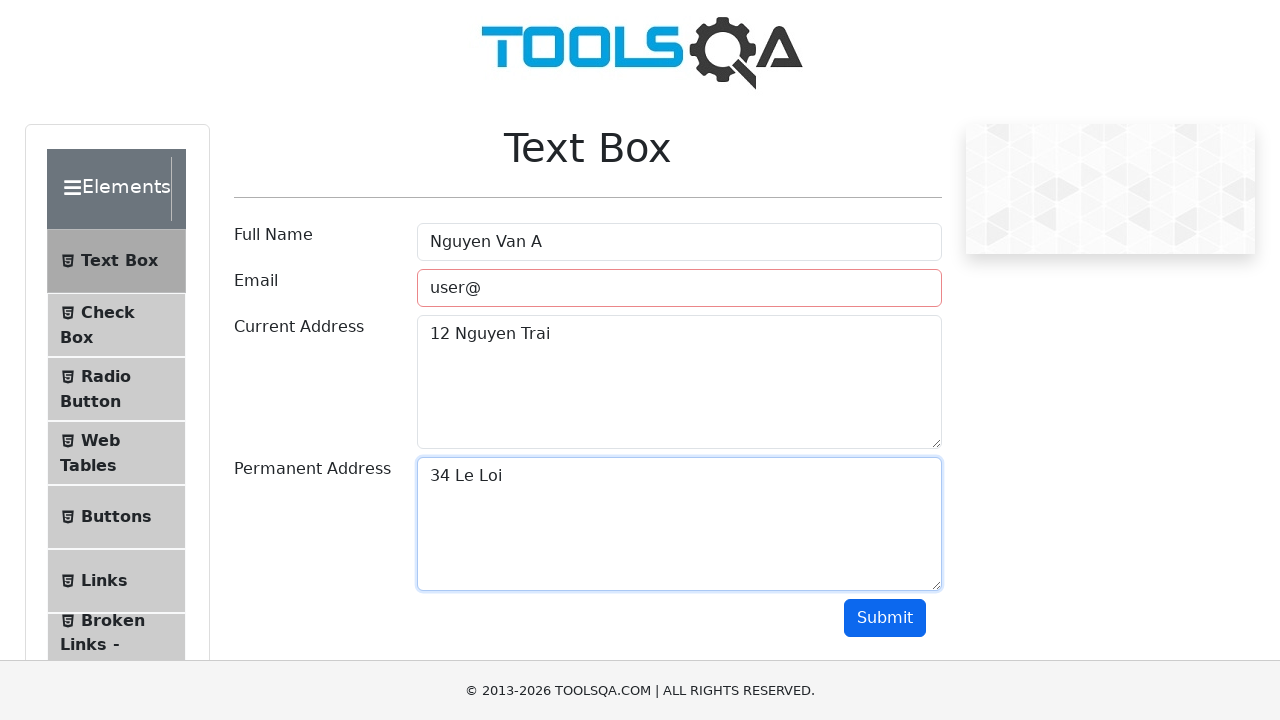

Verified email field displays red border (field-error class present)
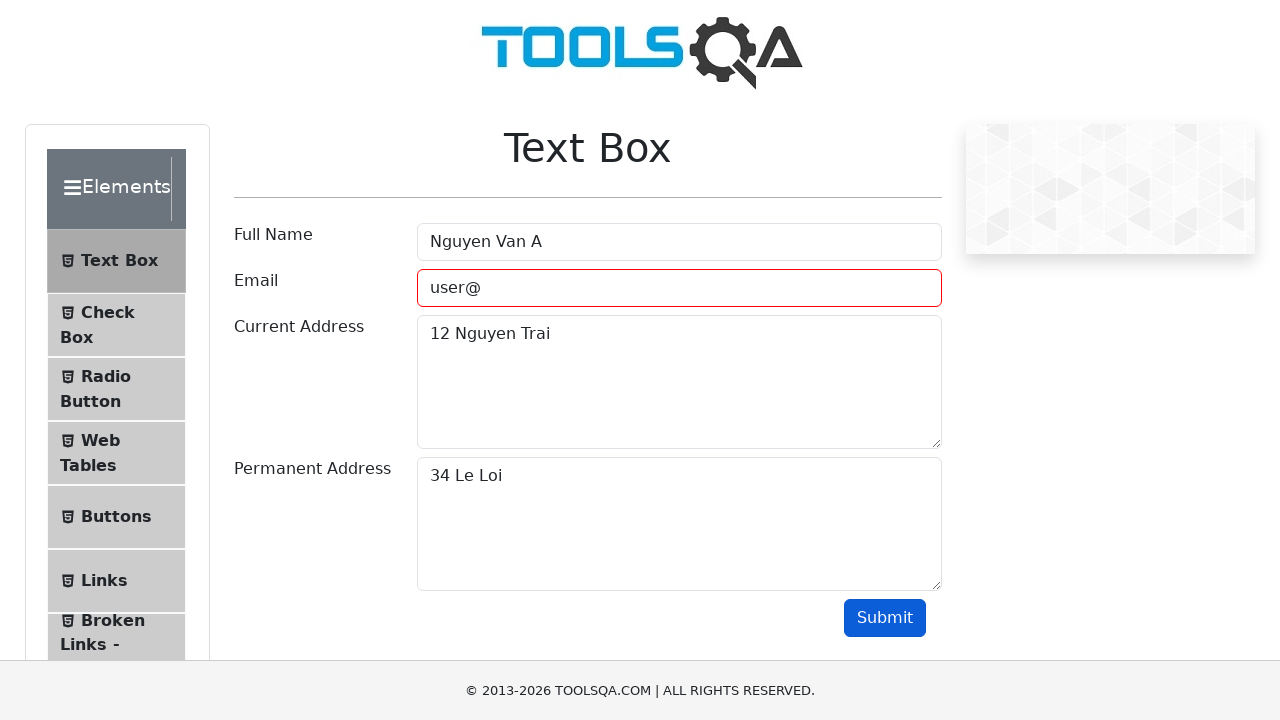

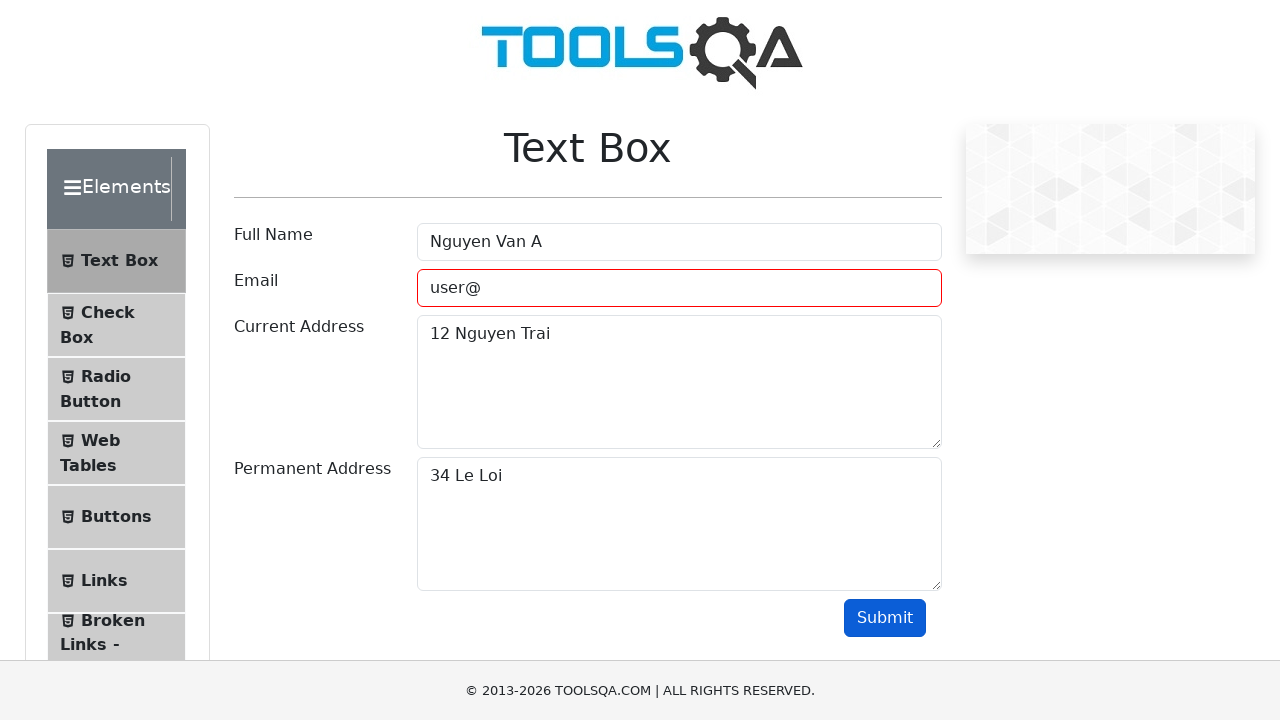